Navigates to the training-support.net website and clicks on the "About Us" link to verify navigation between pages

Starting URL: https://training-support.net

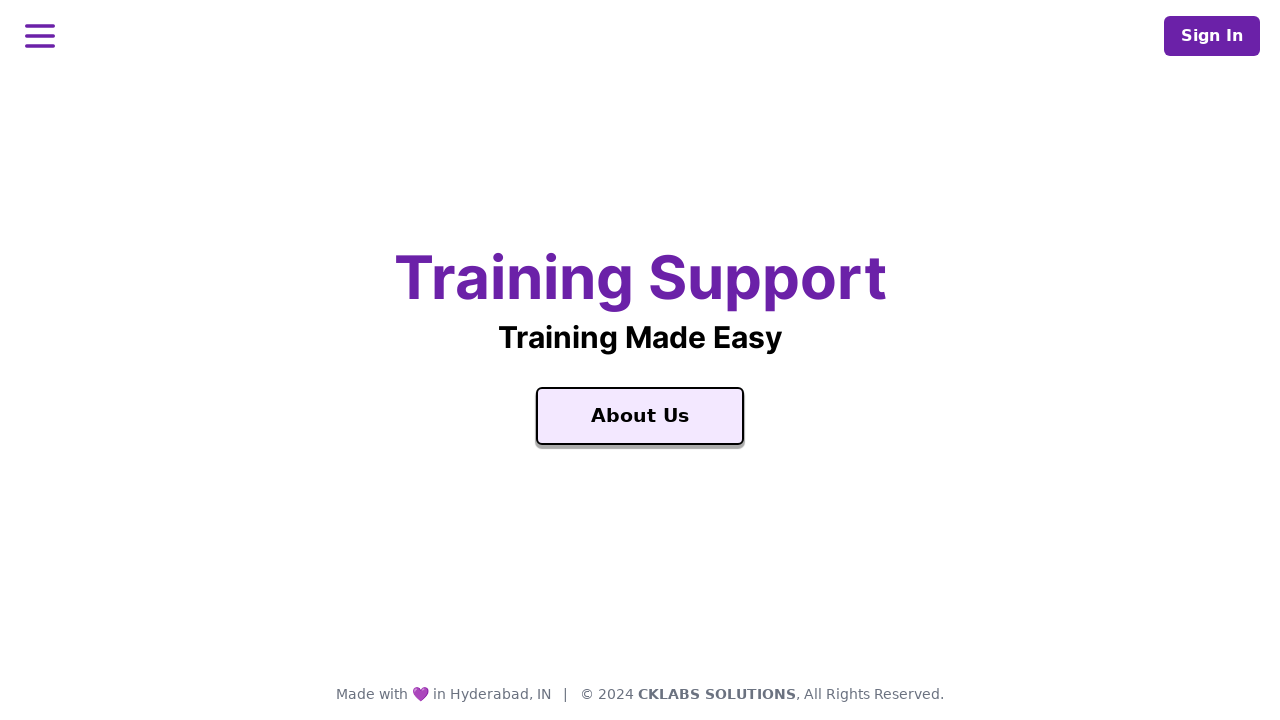

Navigated to https://training-support.net
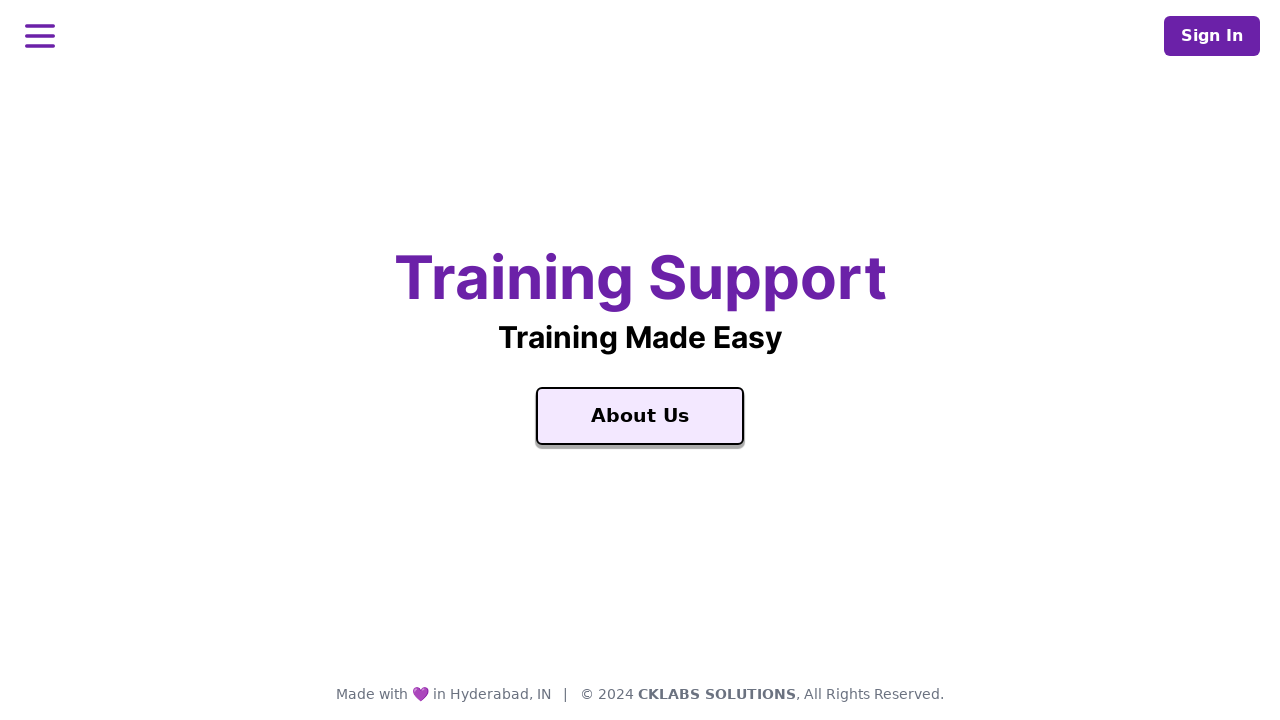

Clicked on the 'About Us' link at (640, 416) on a:text('About Us')
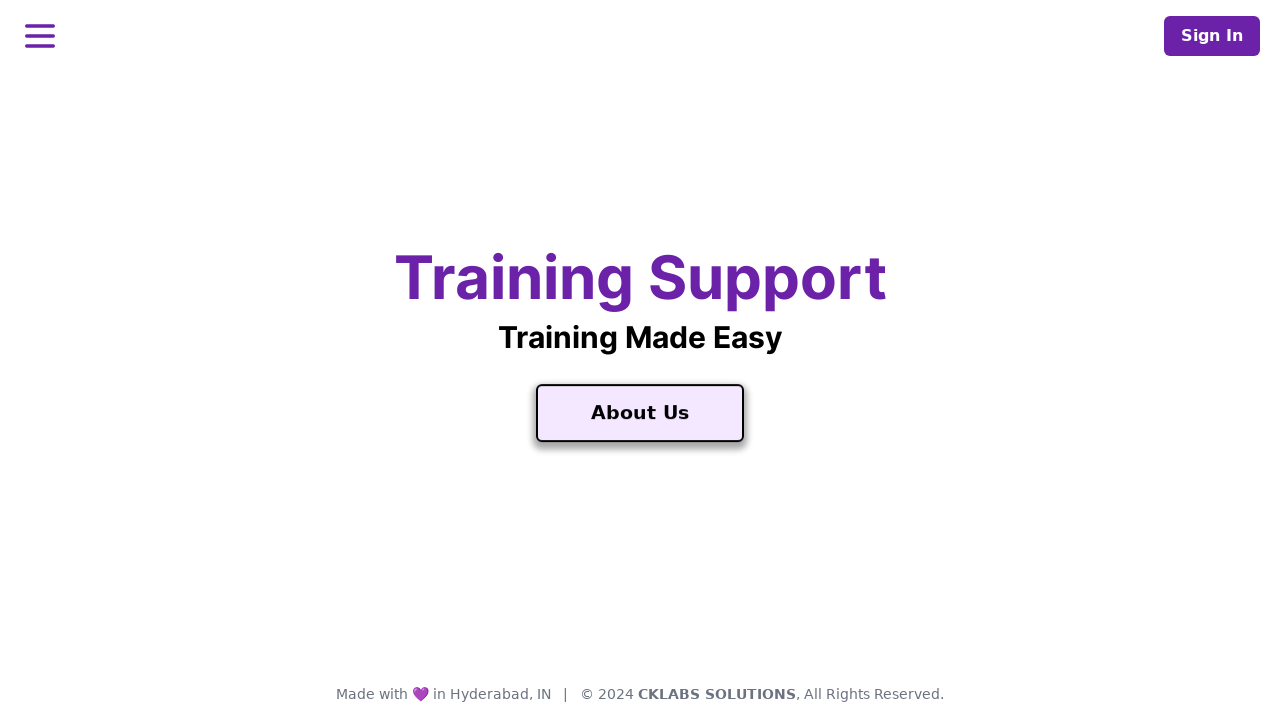

Page load completed after navigation to About Us page
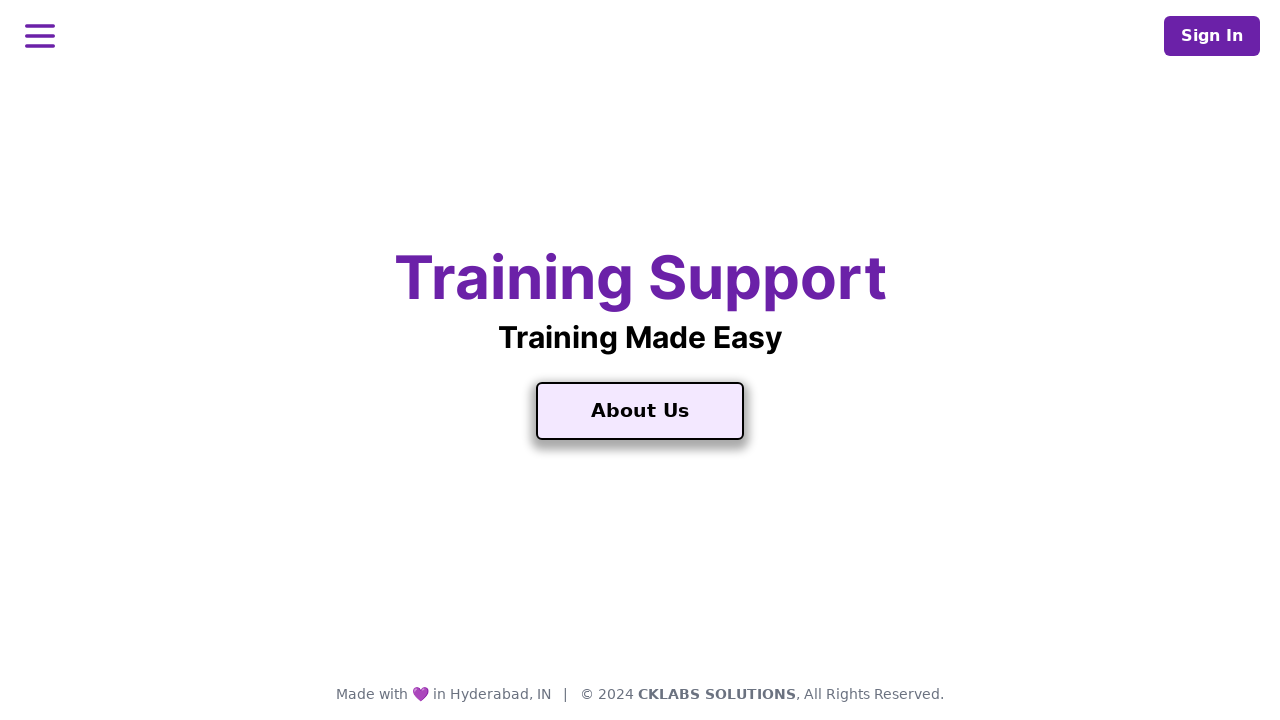

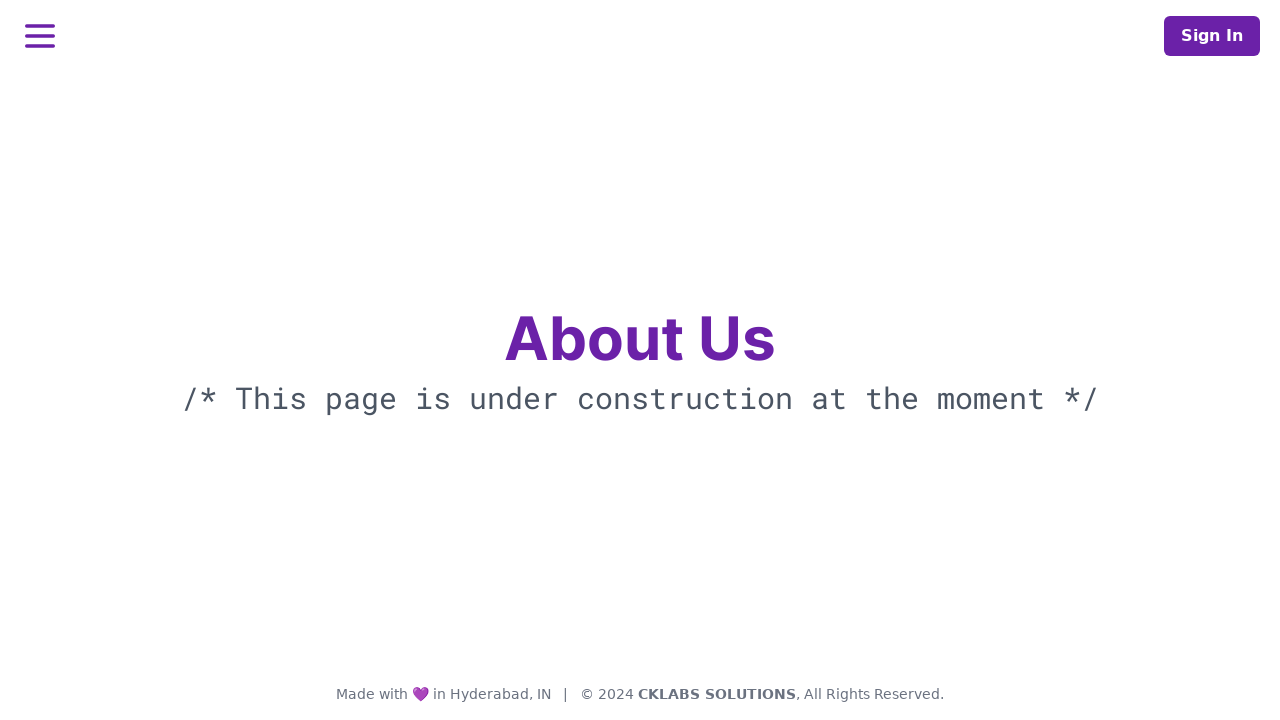